Tests the Full Name input field by clicking on it and entering a name

Starting URL: https://demoqa.com/text-box

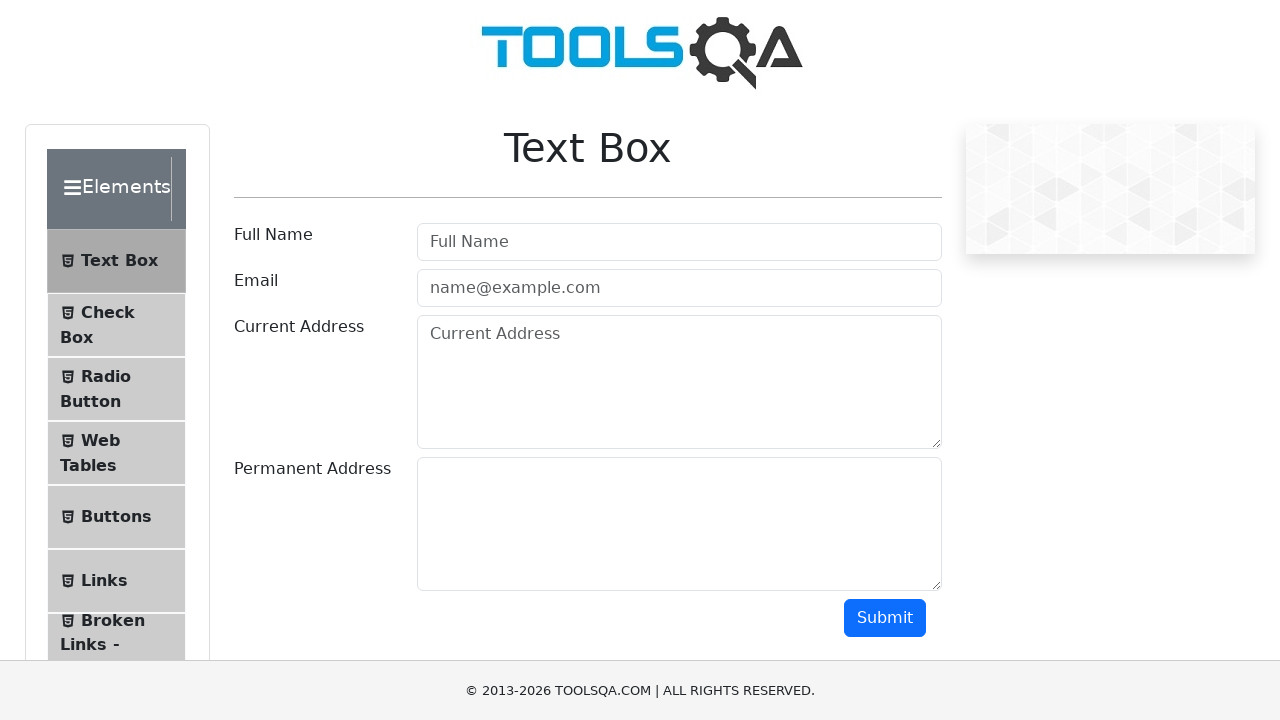

Clicked on the Full Name input field at (679, 242) on input[placeholder='Full Name']
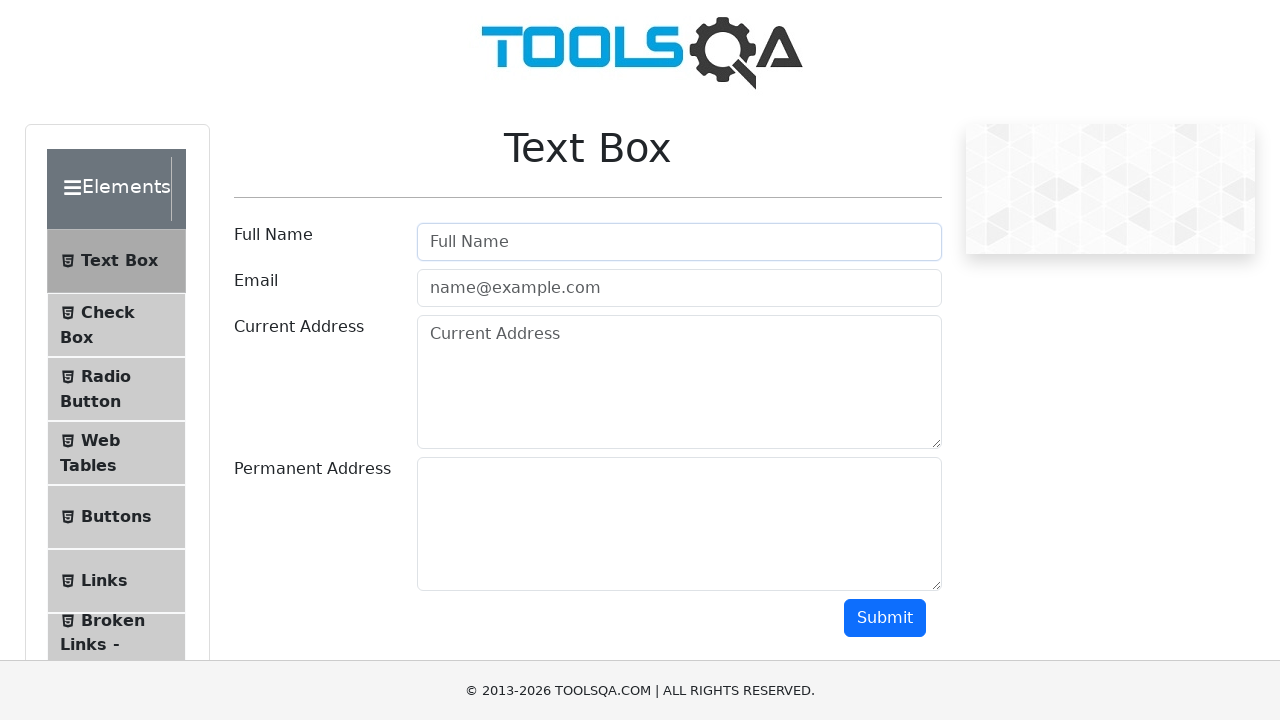

Entered 'ostap' into the Full Name input field on input[placeholder='Full Name']
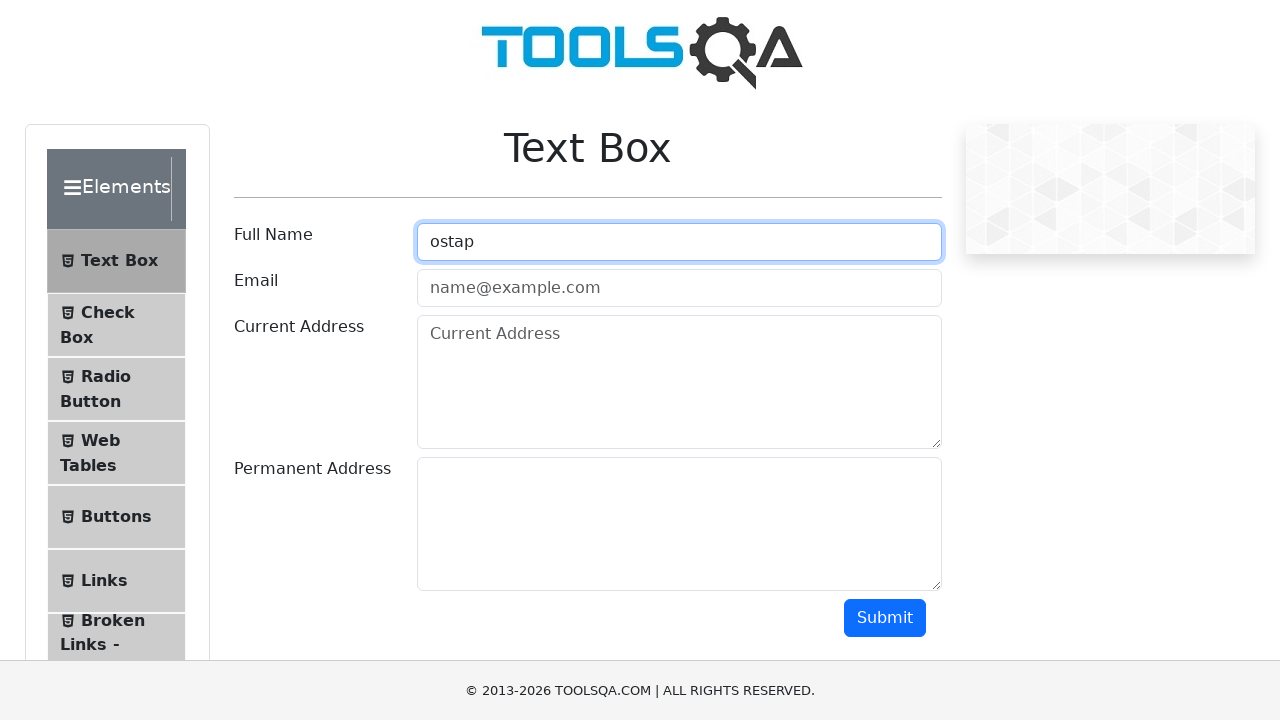

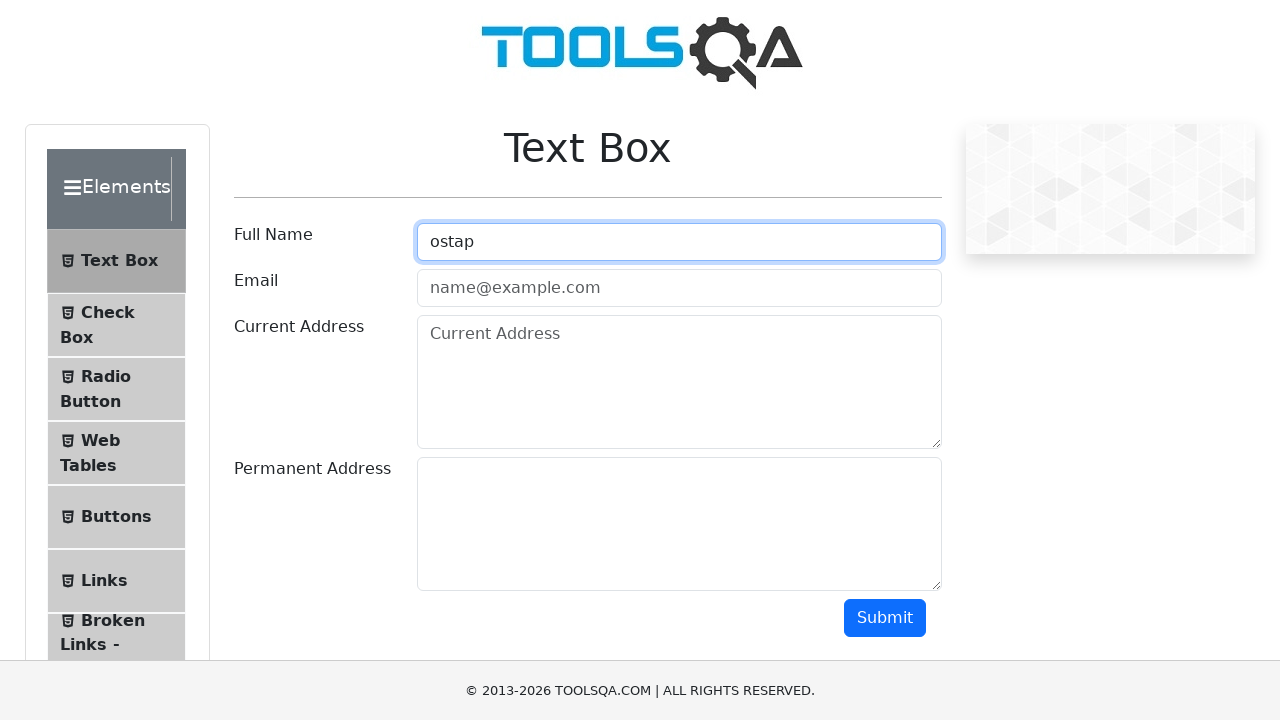